Tests the passenger quantity dropdown by clicking to open it, incrementing the adult count 5 times, and closing the dropdown

Starting URL: https://rahulshettyacademy.com/dropdownsPractise/

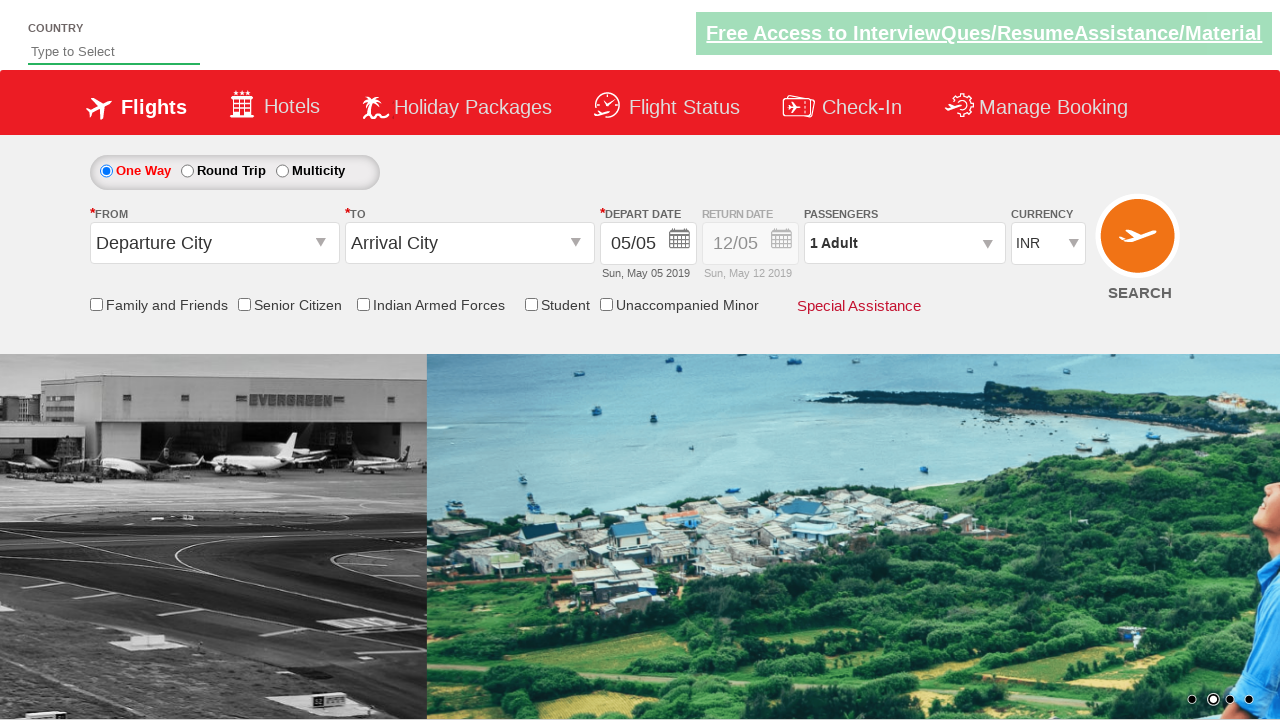

Clicked passenger info dropdown to open it at (904, 243) on #divpaxinfo
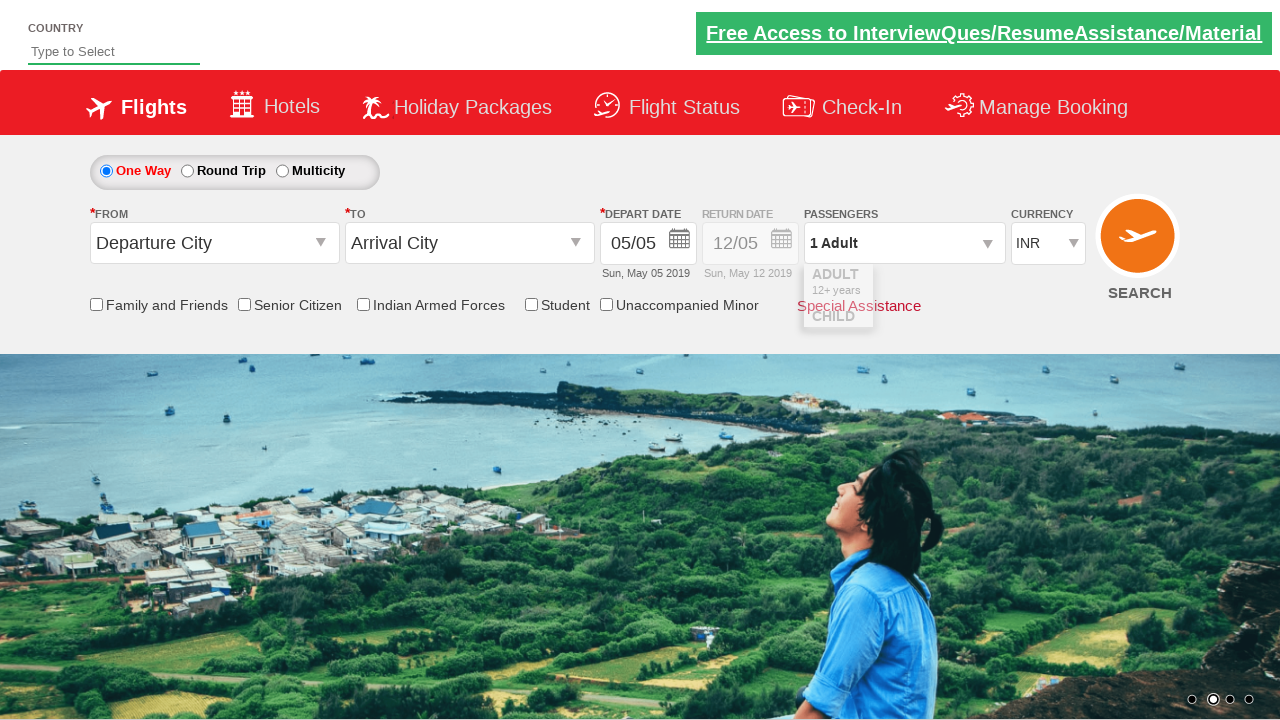

Waited for adult increment button to become visible
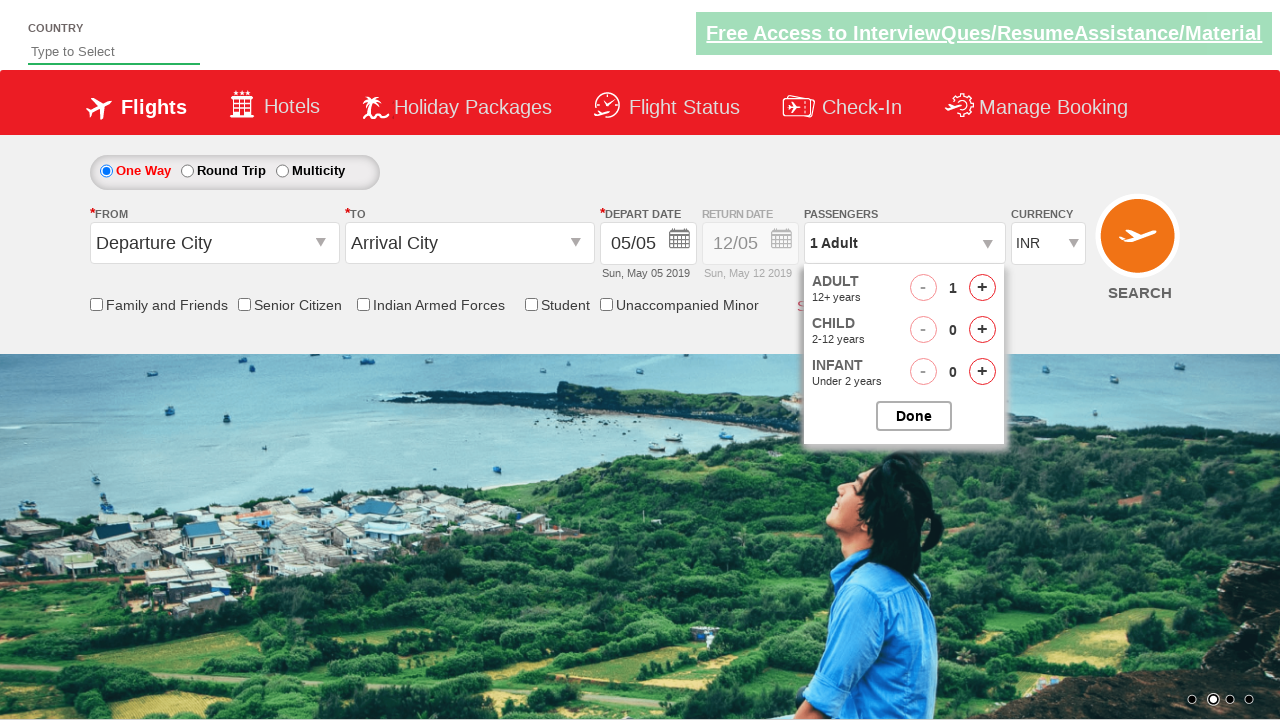

Clicked adult increment button (iteration 1 of 5) at (982, 288) on #hrefIncAdt
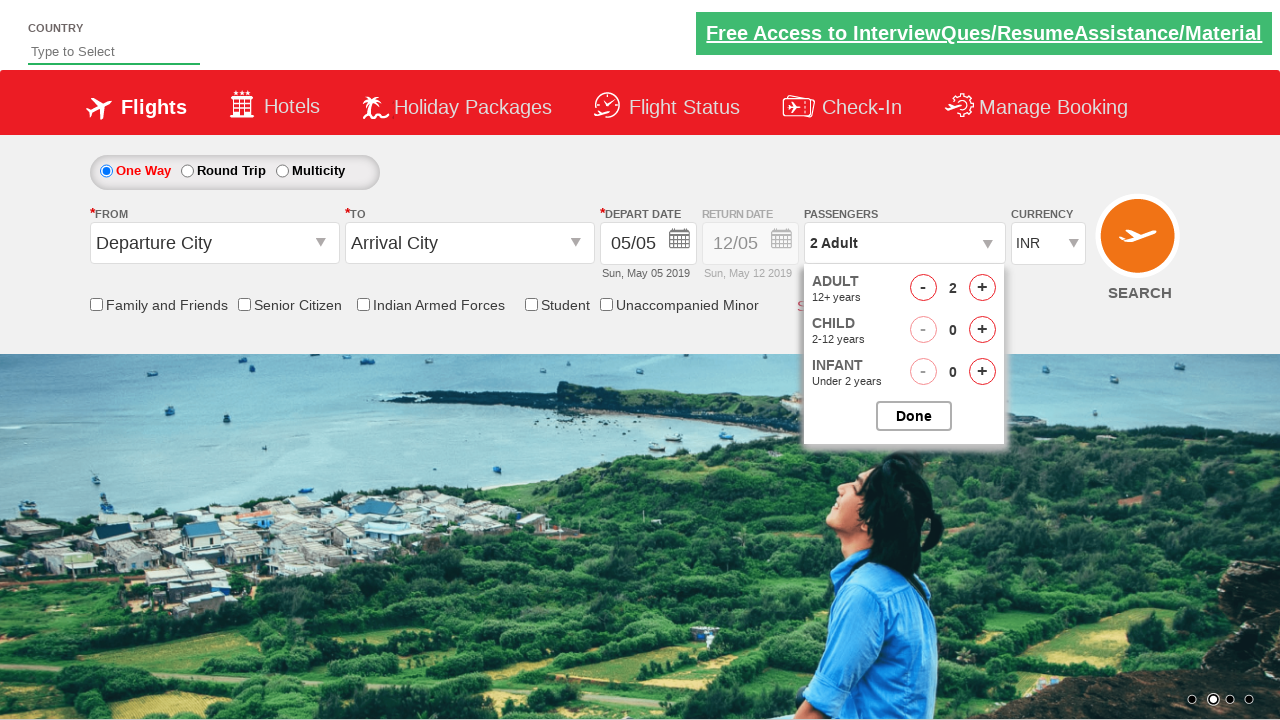

Clicked adult increment button (iteration 2 of 5) at (982, 288) on #hrefIncAdt
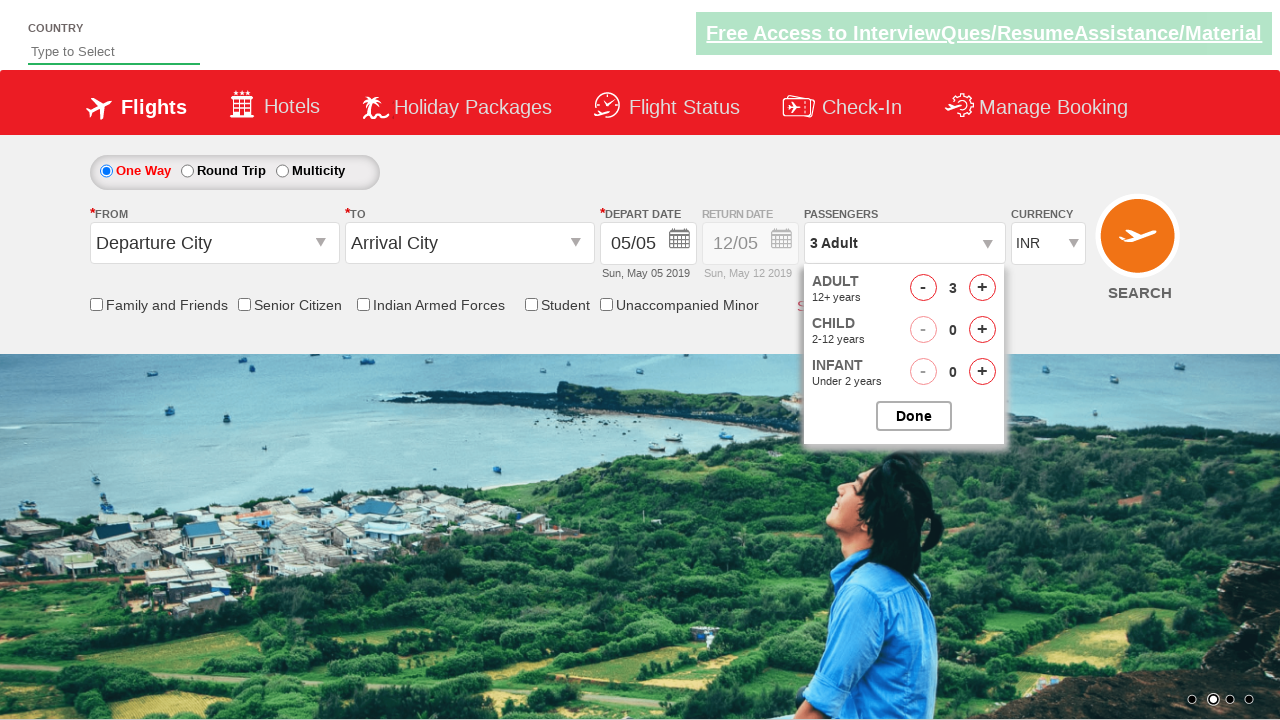

Clicked adult increment button (iteration 3 of 5) at (982, 288) on #hrefIncAdt
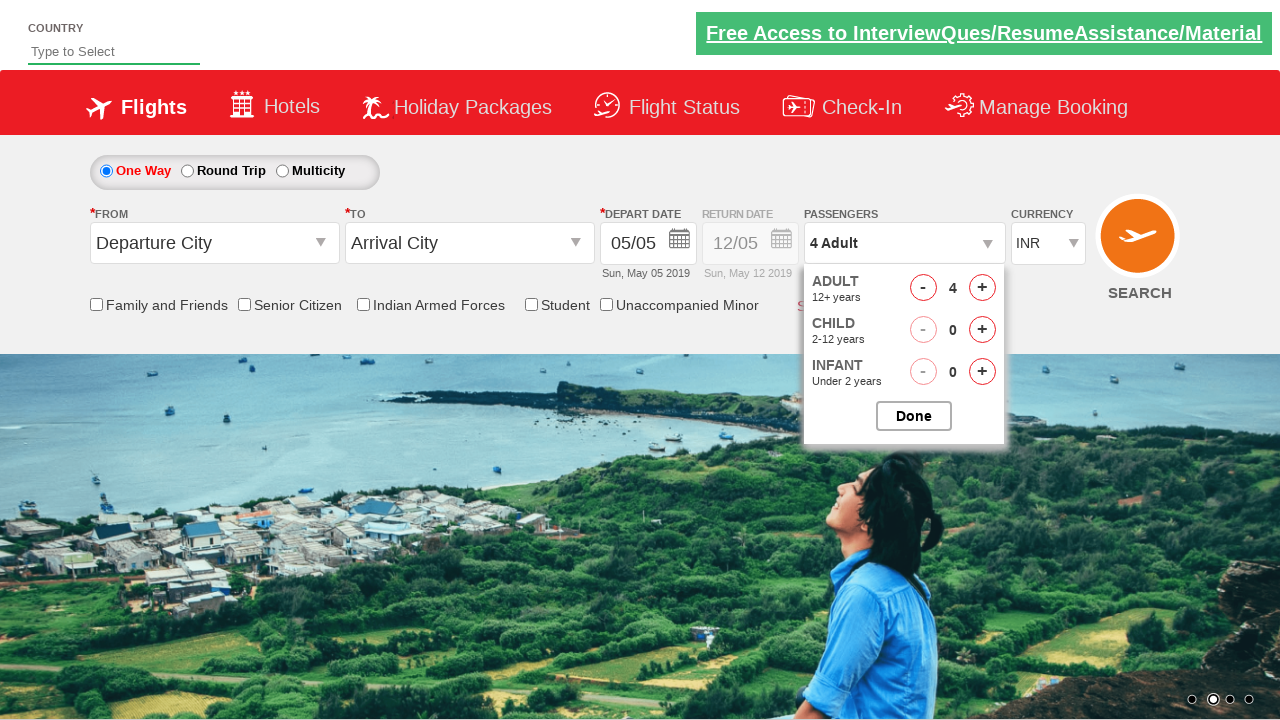

Clicked adult increment button (iteration 4 of 5) at (982, 288) on #hrefIncAdt
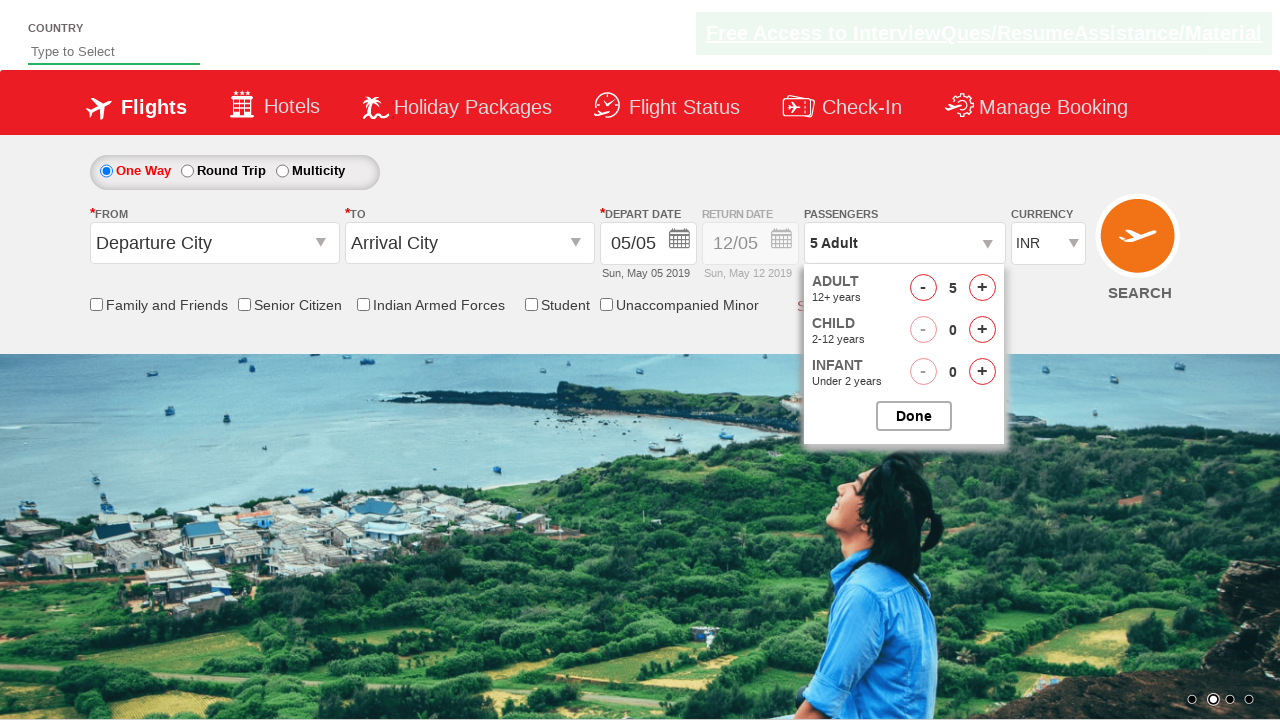

Clicked adult increment button (iteration 5 of 5) at (982, 288) on #hrefIncAdt
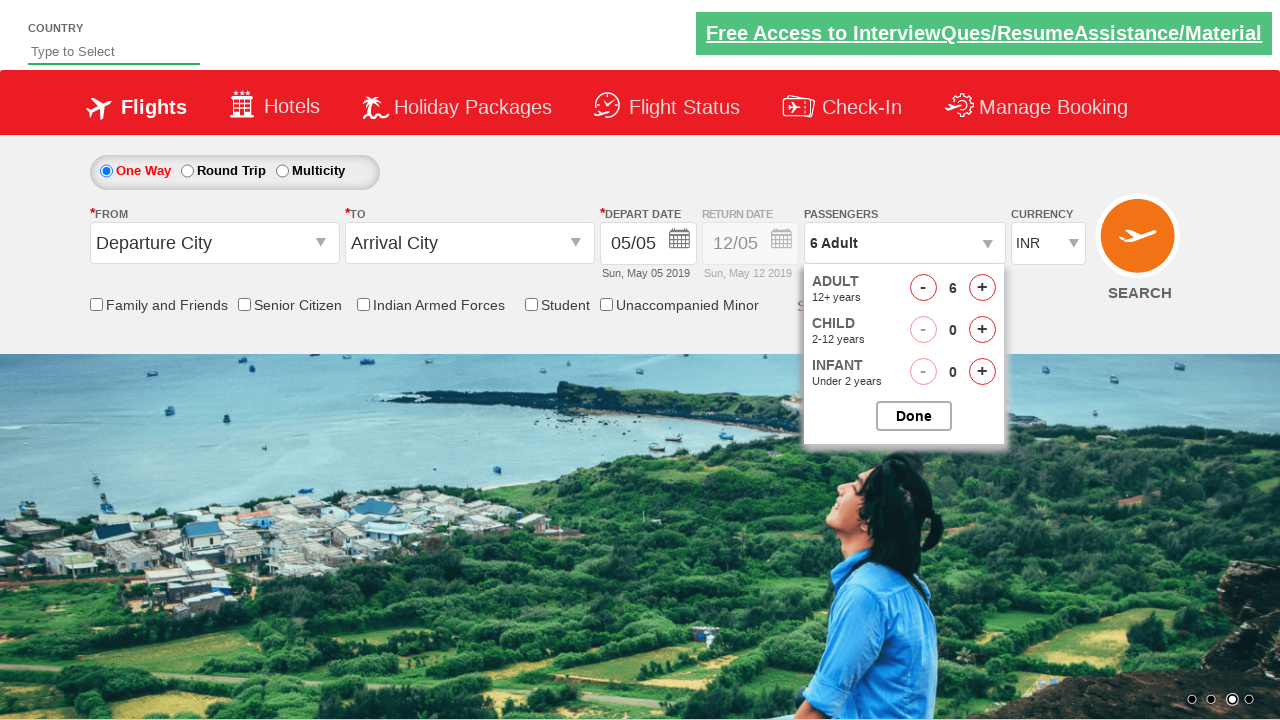

Clicked button to close passenger options dropdown at (914, 416) on #btnclosepaxoption
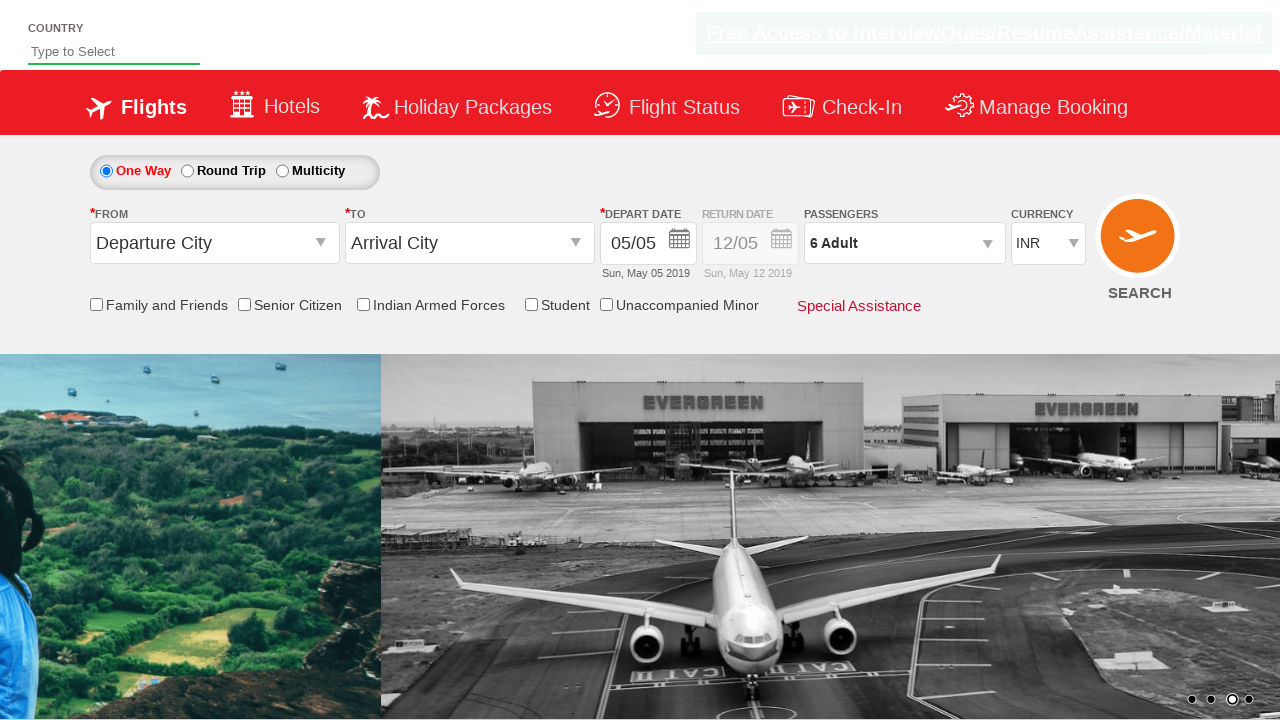

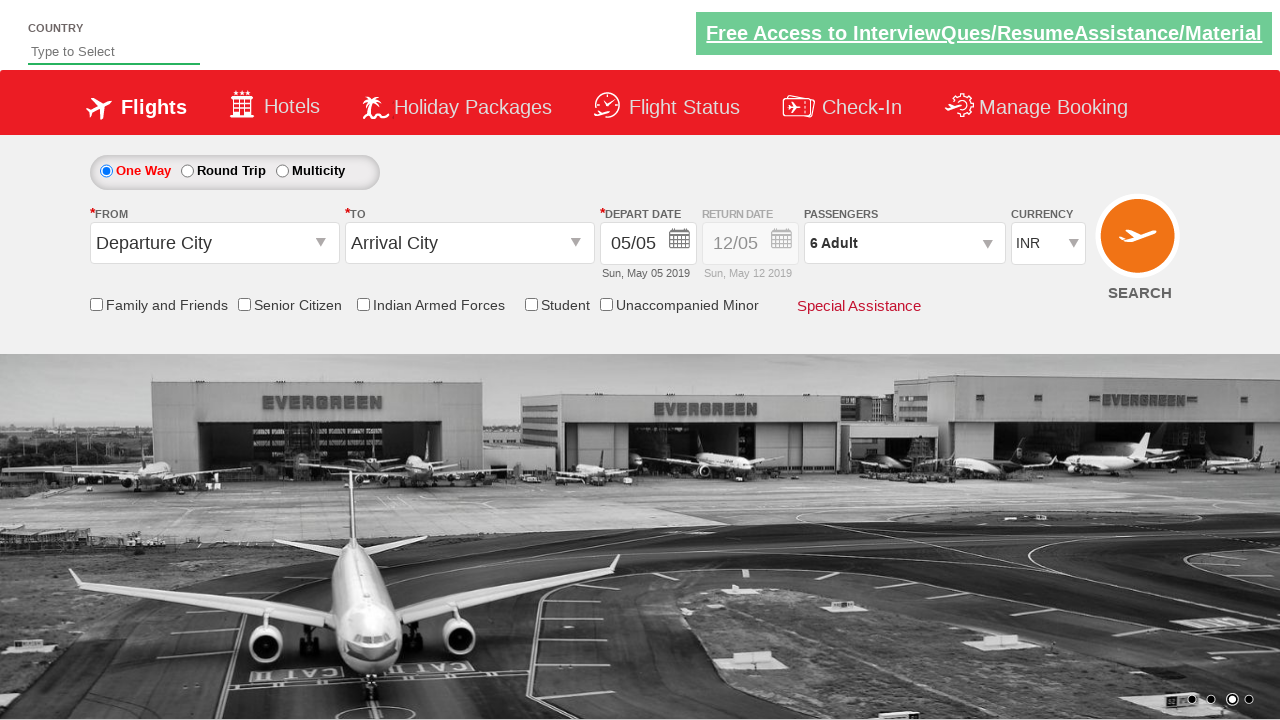